Tests Google Translate functionality by entering words into the source text field and waiting for translations to appear

Starting URL: https://translate.google.com/

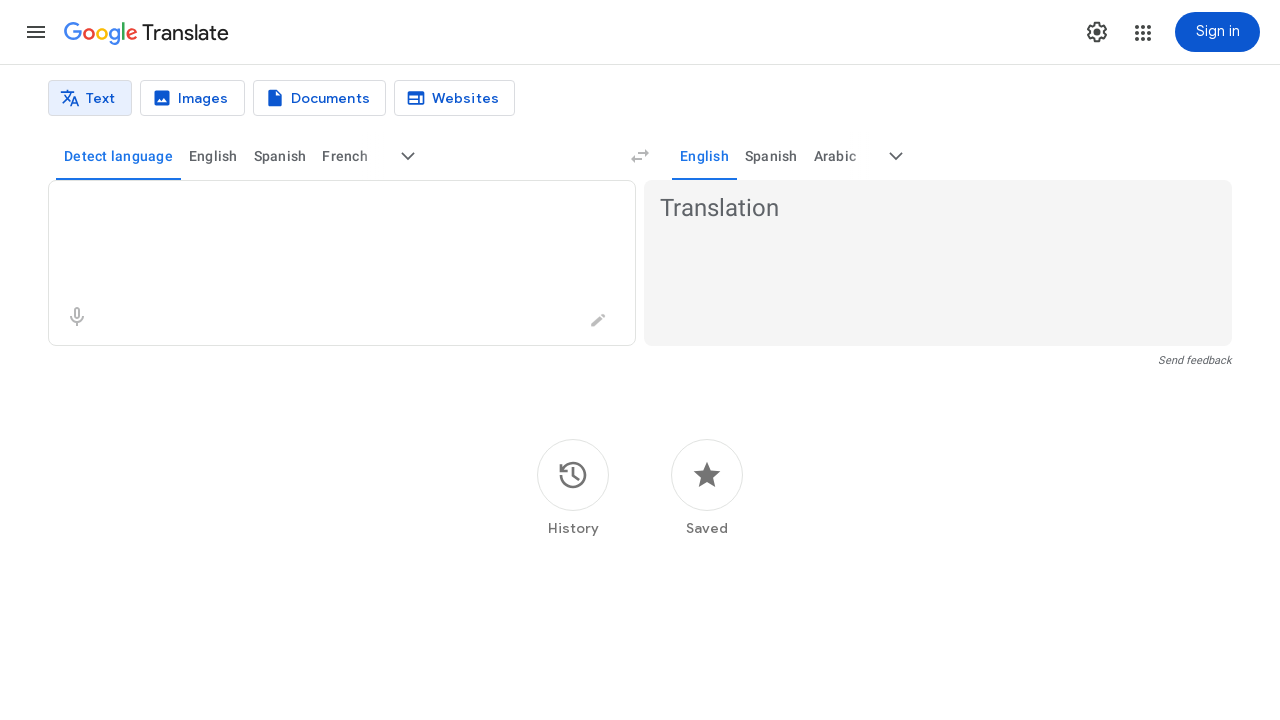

Waited for translation input field to be present
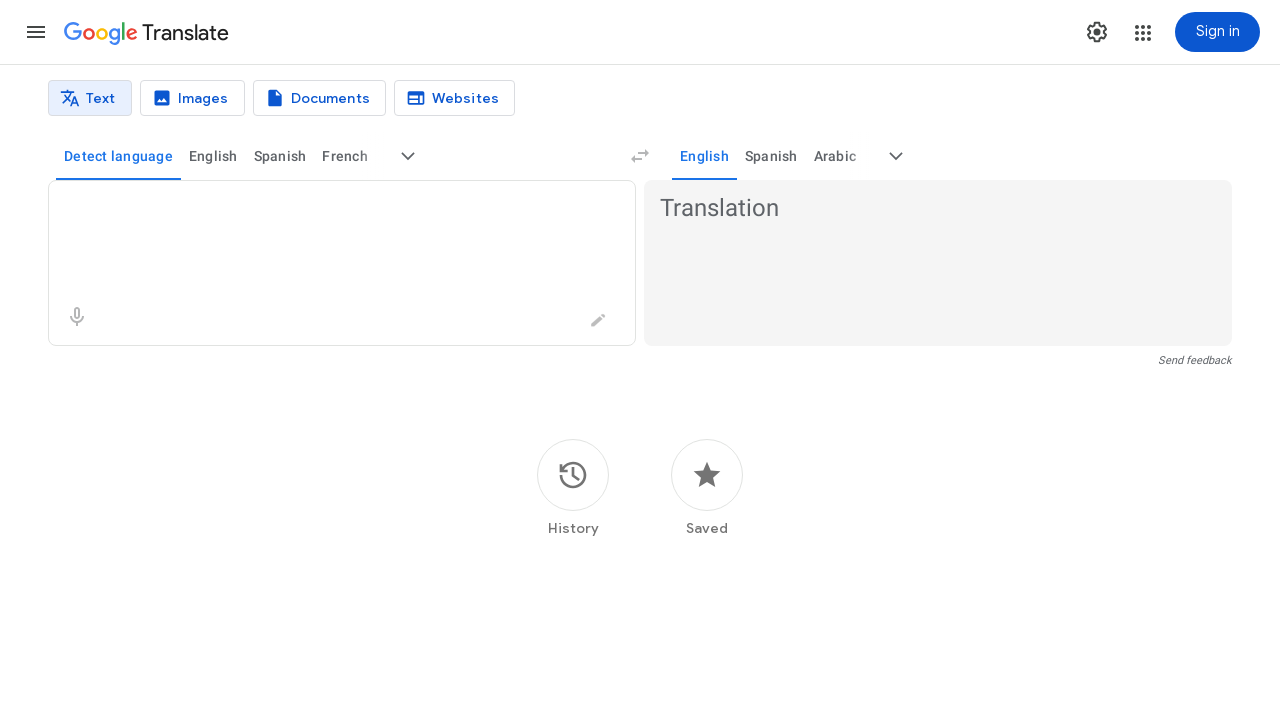

Cleared the input field on textarea[aria-label="Source text"]
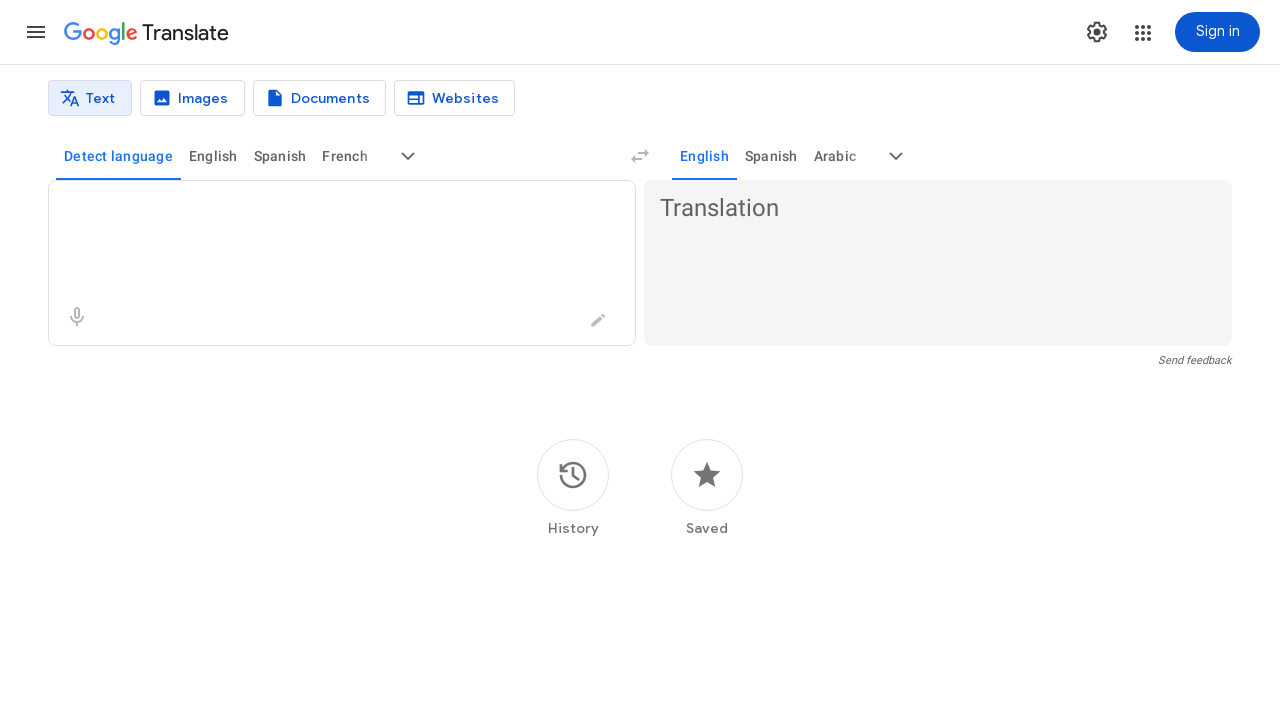

Filled input field with word: 'hello' on textarea[aria-label="Source text"]
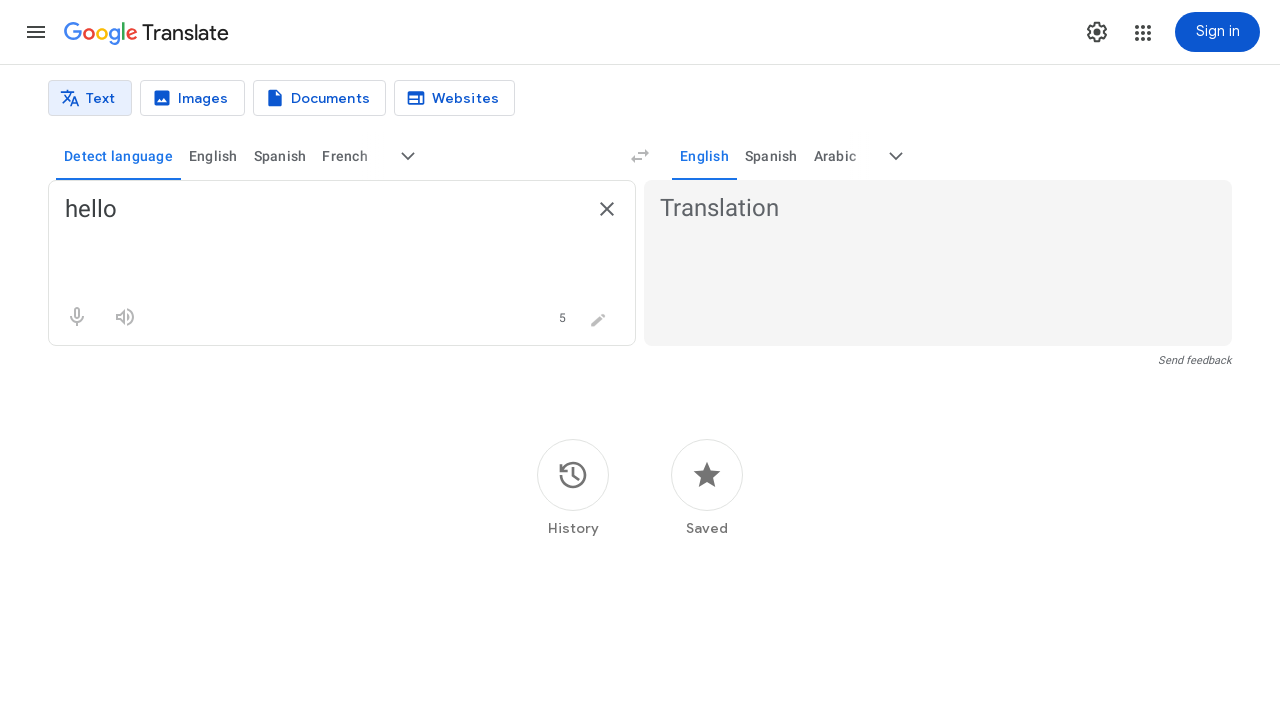

Translation result appeared for 'hello'
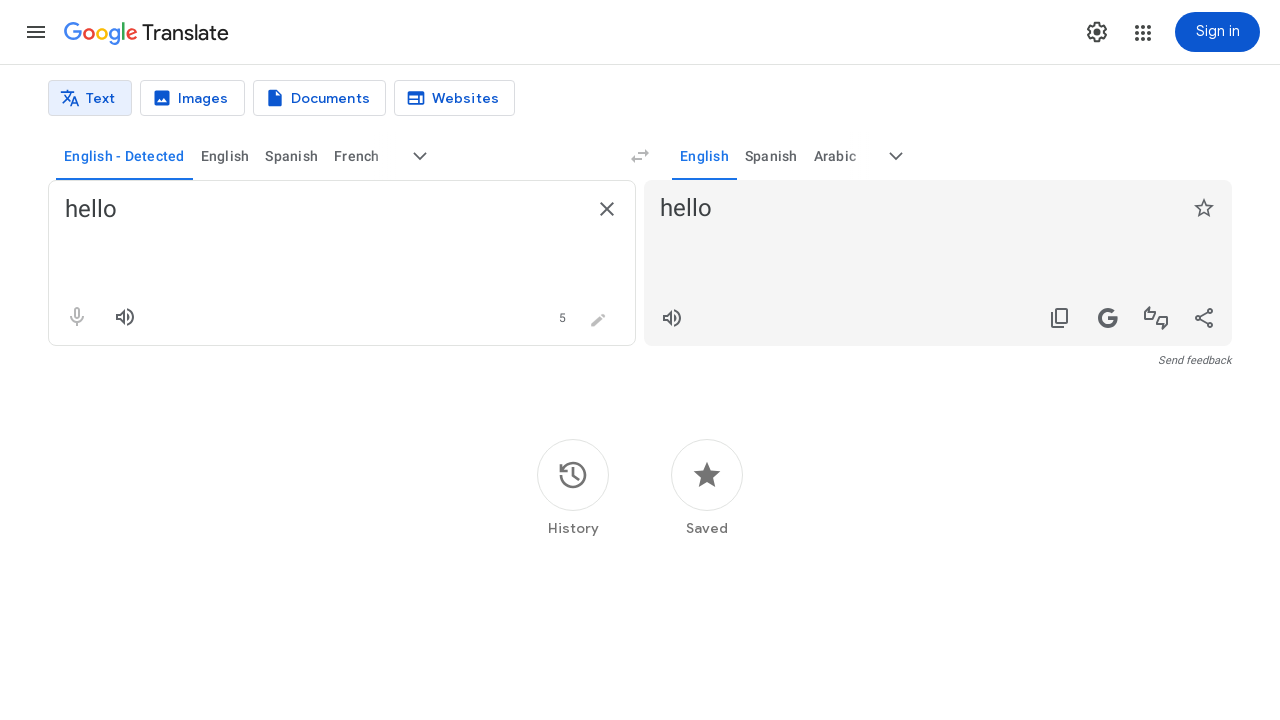

Waited 2 seconds before next translation
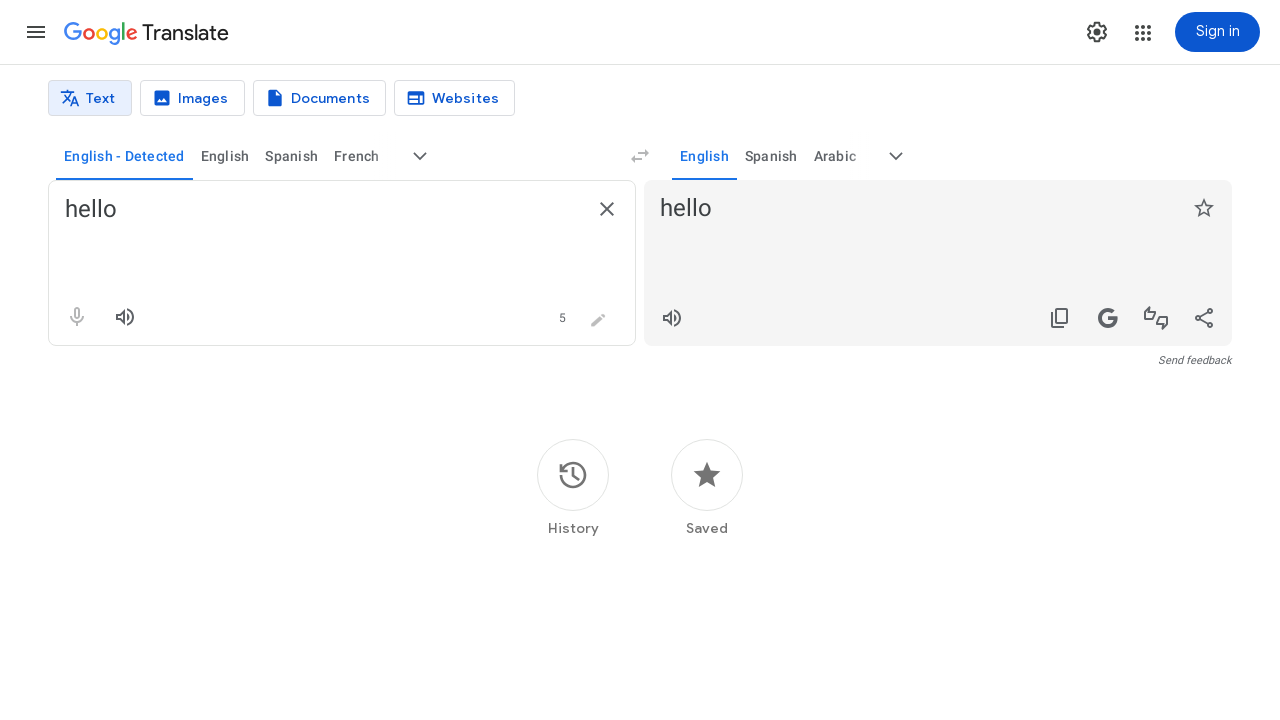

Cleared the input field on textarea[aria-label="Source text"]
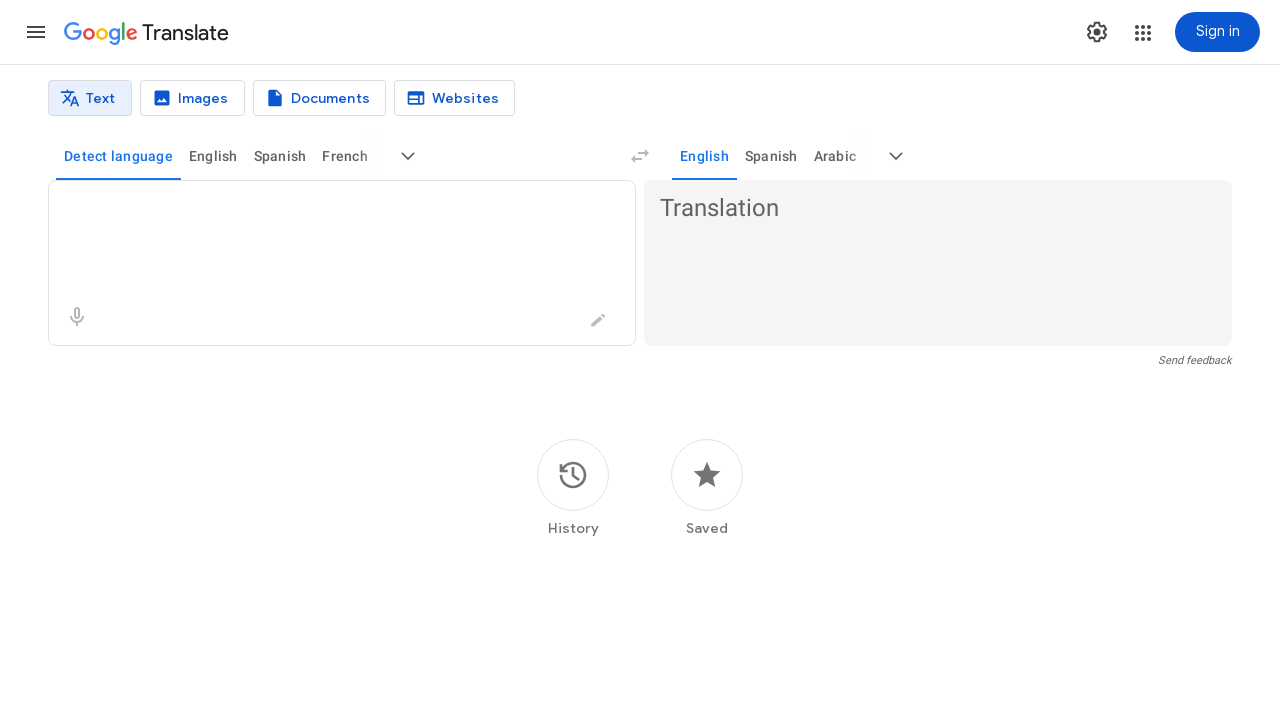

Filled input field with word: 'world' on textarea[aria-label="Source text"]
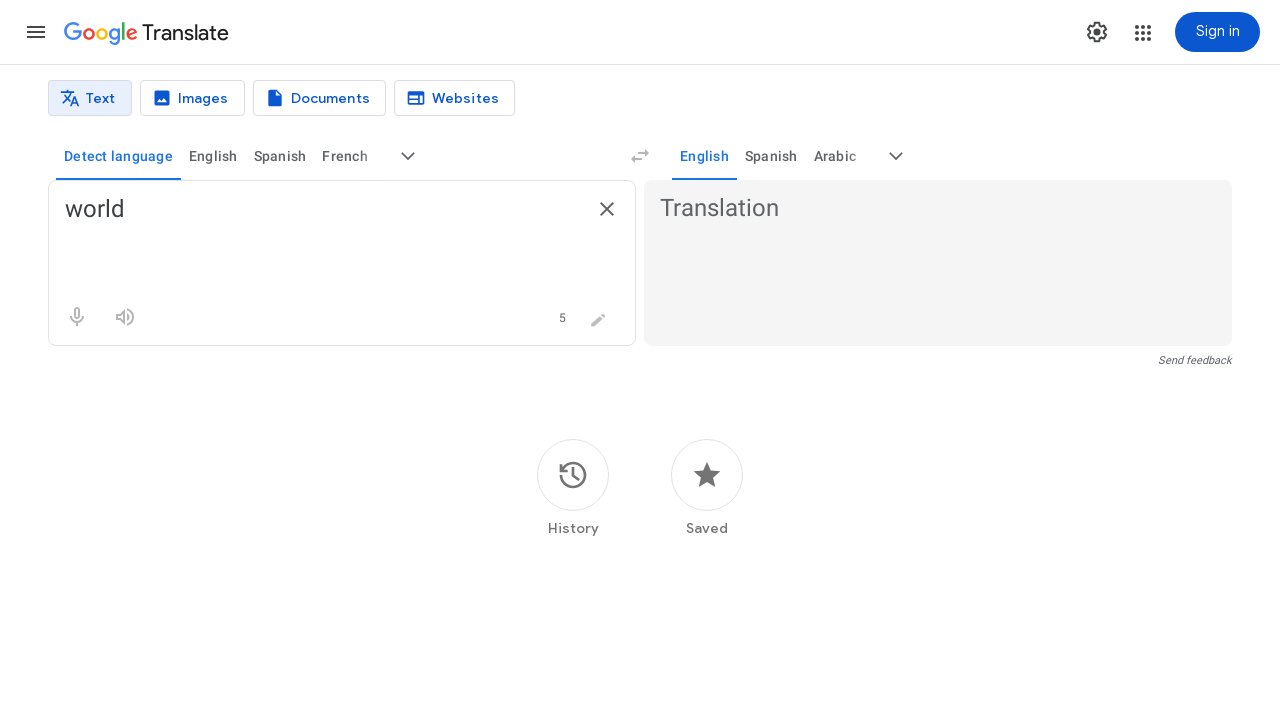

Translation result appeared for 'world'
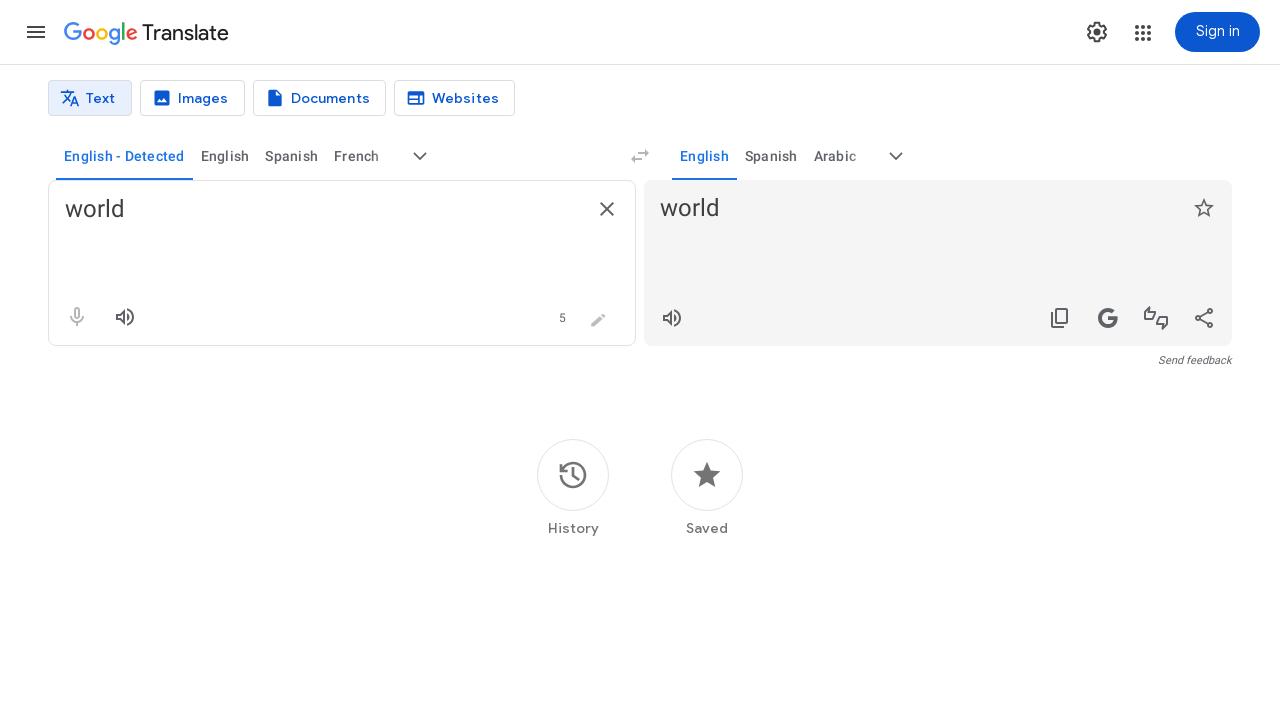

Waited 2 seconds before next translation
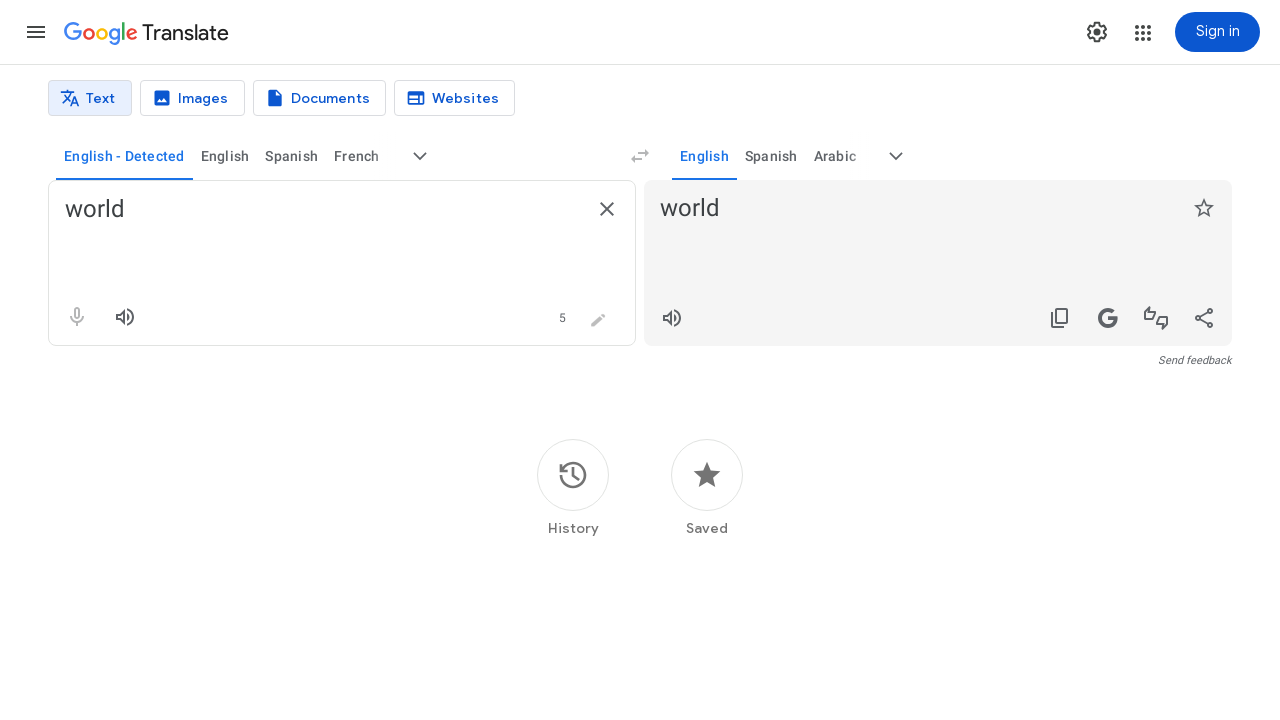

Cleared the input field on textarea[aria-label="Source text"]
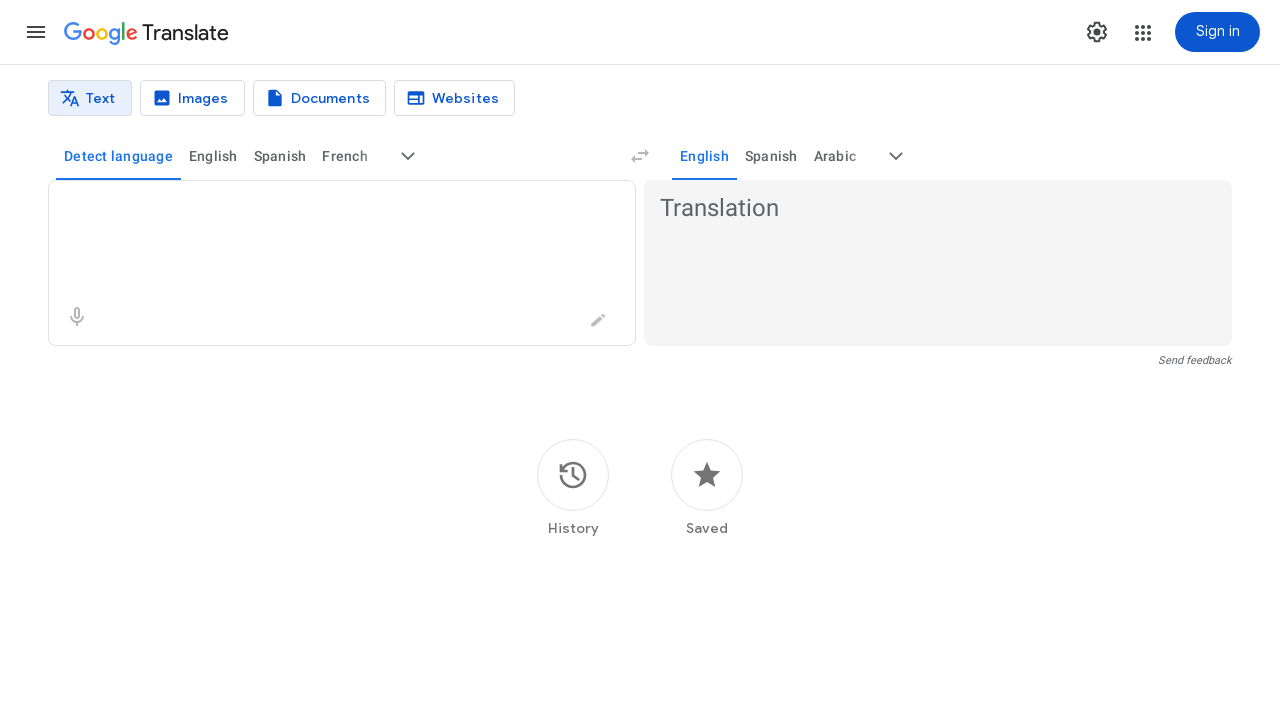

Filled input field with word: 'computer' on textarea[aria-label="Source text"]
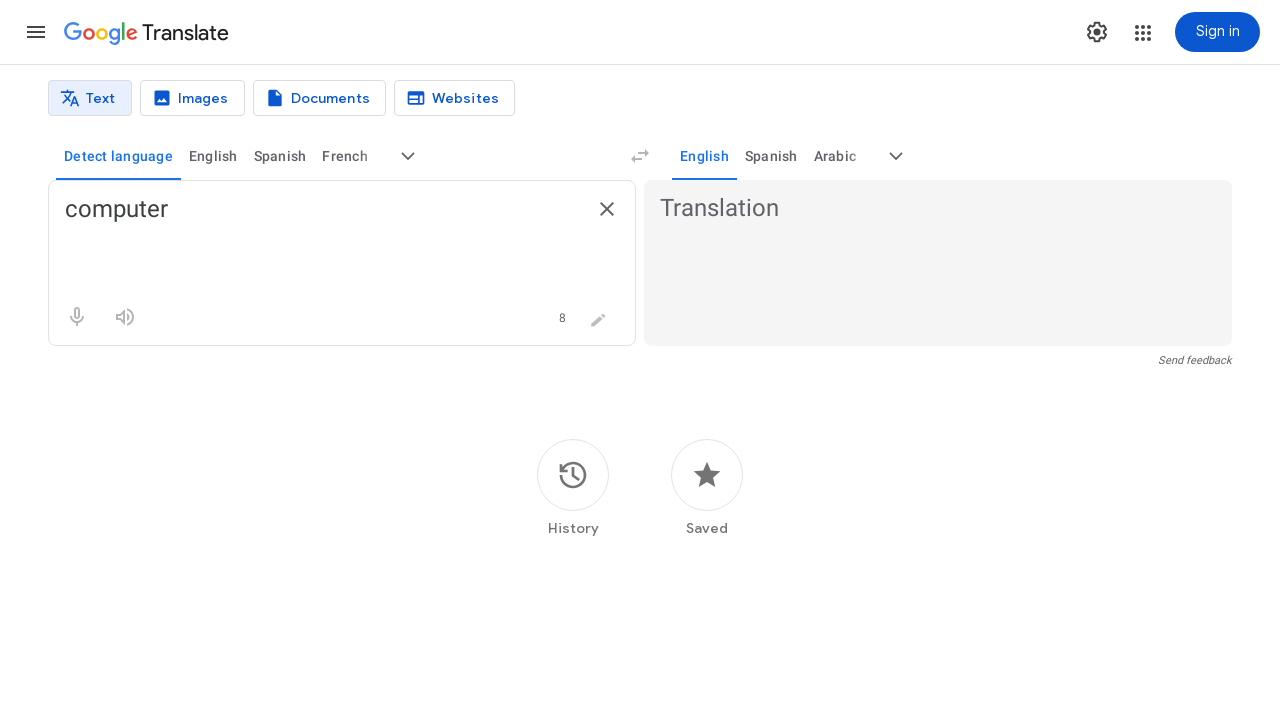

Translation result appeared for 'computer'
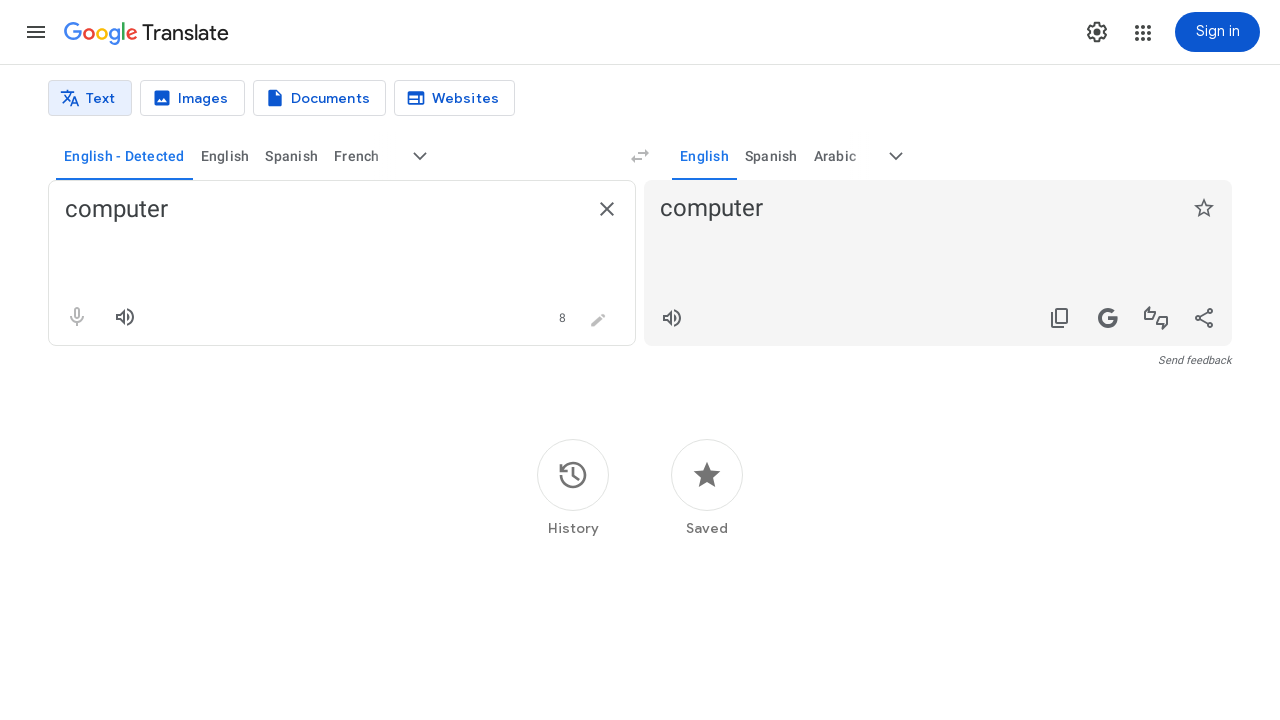

Waited 2 seconds before next translation
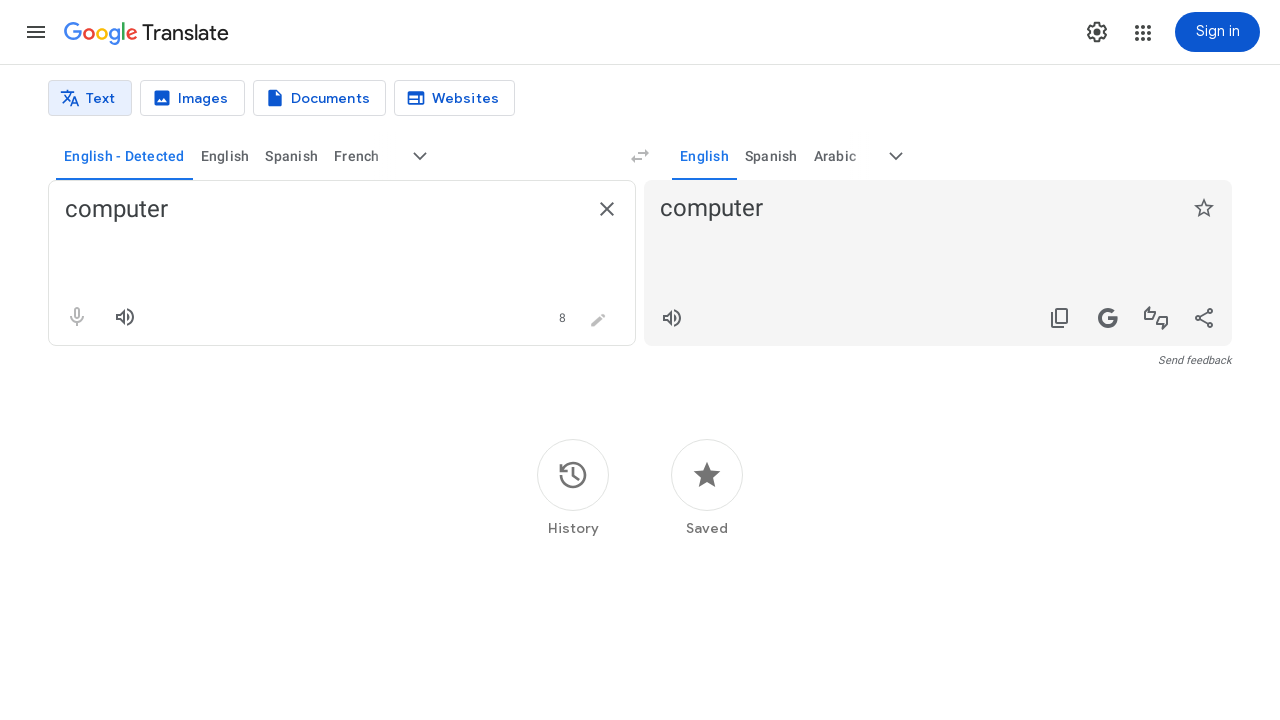

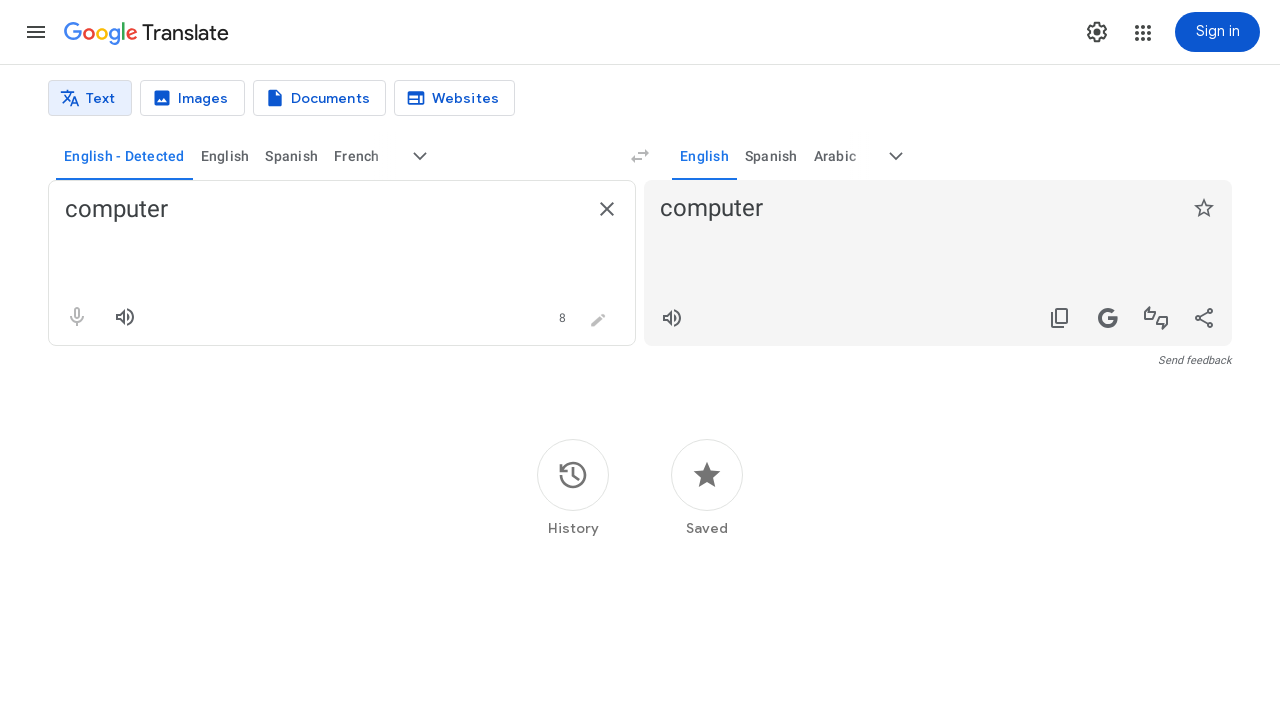